Tests dynamic element addition and removal by clicking Add Element button multiple times, then clicking Delete buttons to remove some of the created elements

Starting URL: https://the-internet.herokuapp.com/add_remove_elements/

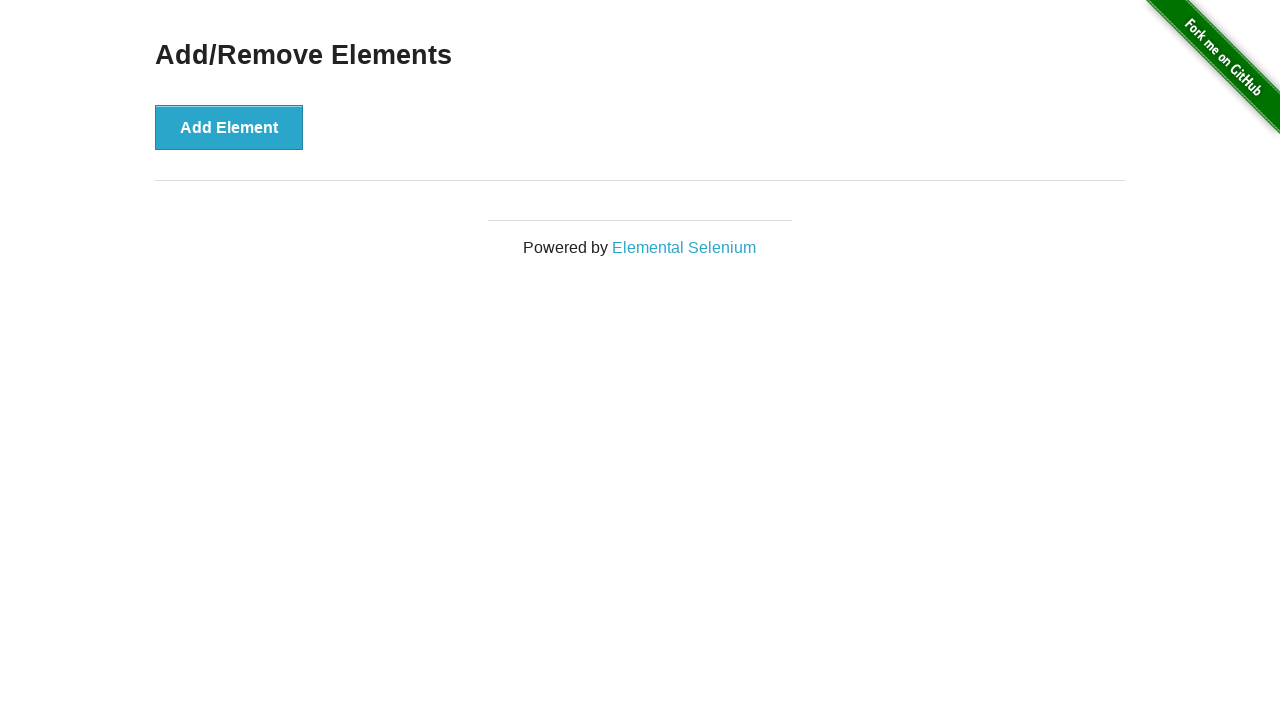

Add Element button is visible and clickable
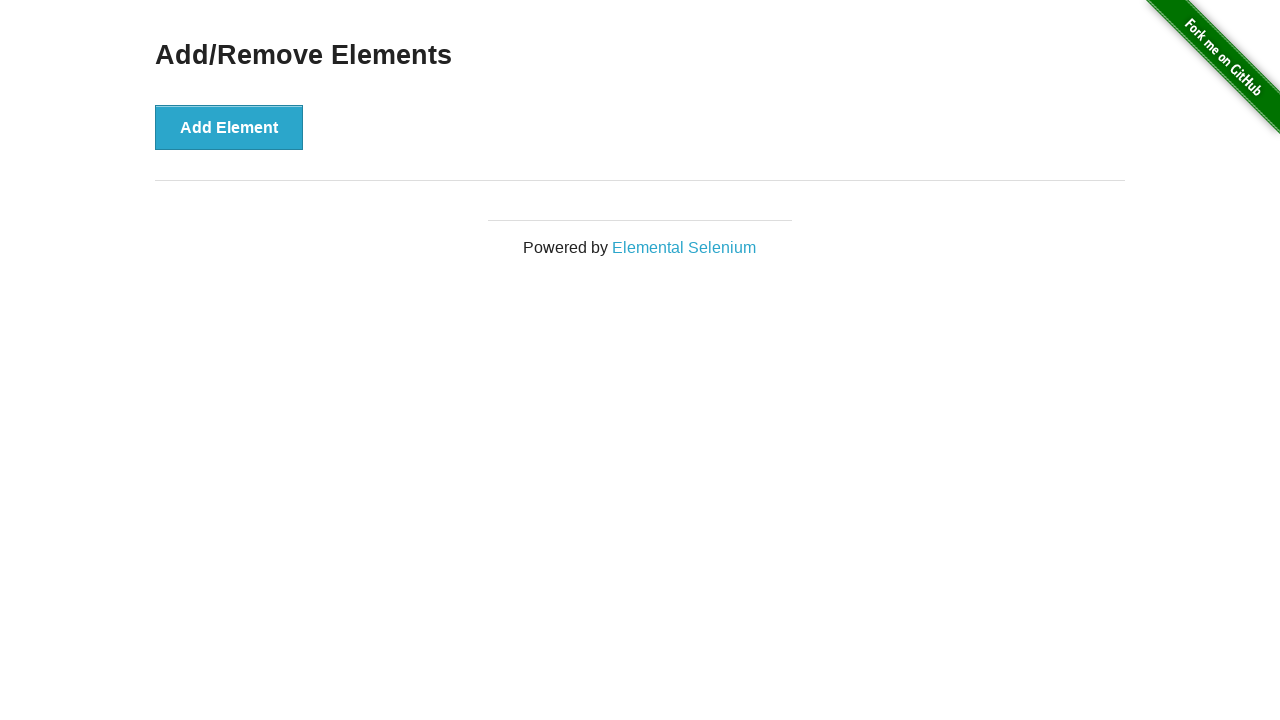

Clicked Add Element button (iteration 1) at (229, 127) on xpath=//button[text()='Add Element']
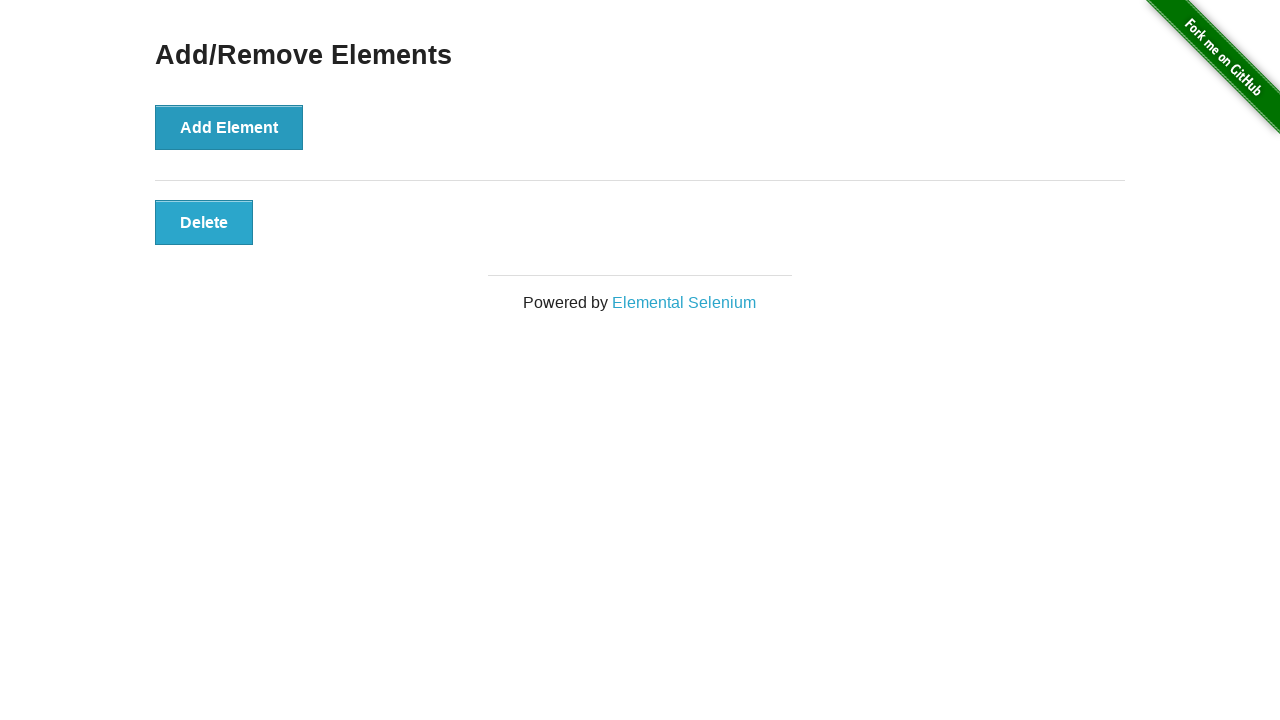

Clicked Add Element button (iteration 2) at (229, 127) on xpath=//button[text()='Add Element']
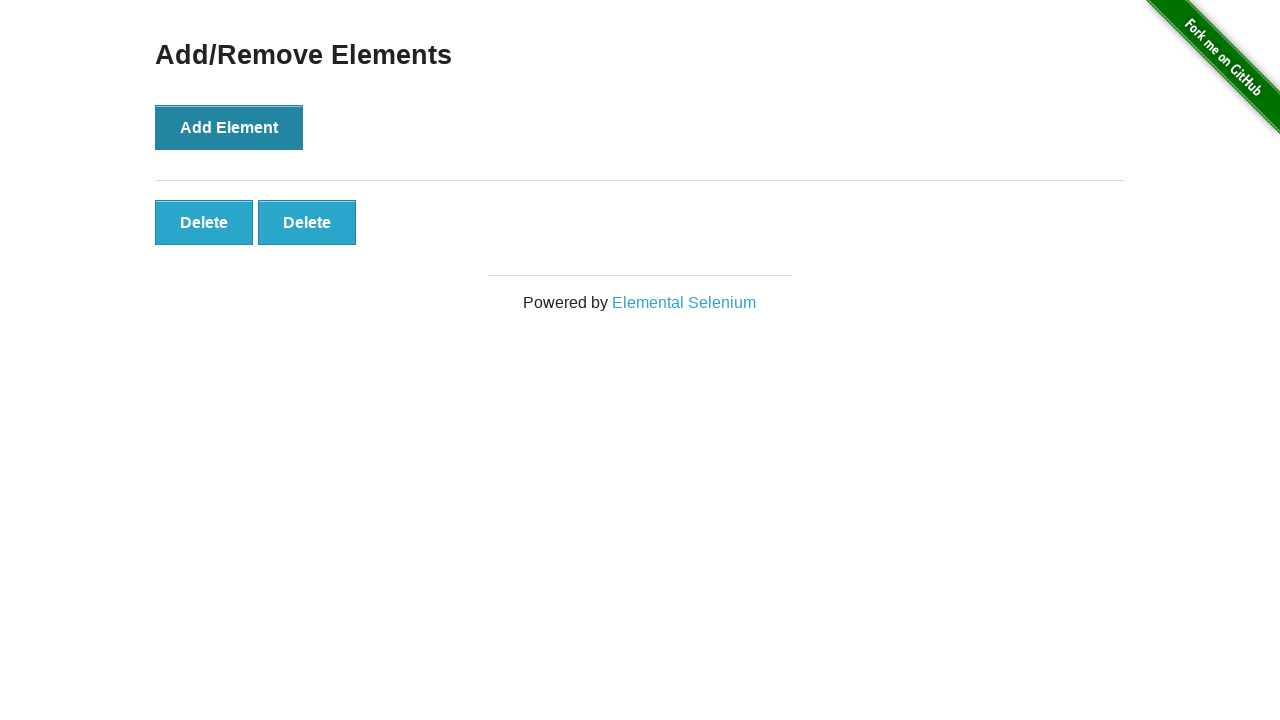

Clicked Add Element button (iteration 3) at (229, 127) on xpath=//button[text()='Add Element']
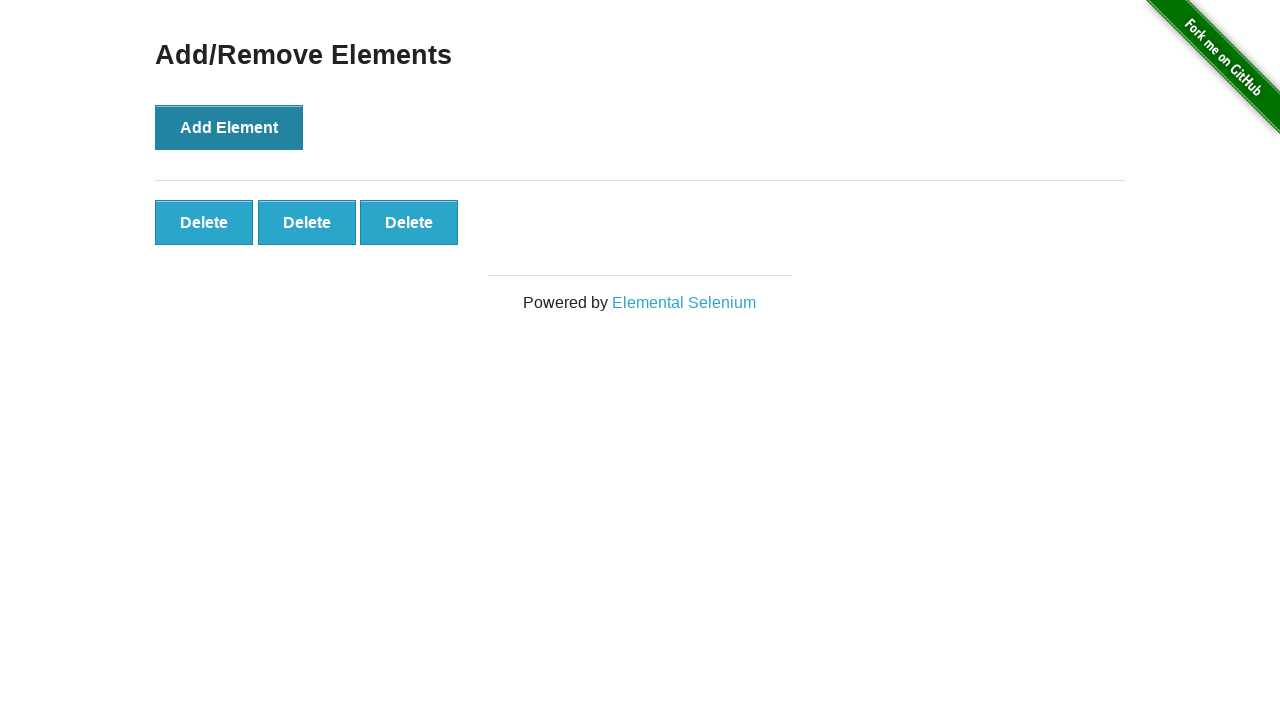

Clicked Add Element button (iteration 4) at (229, 127) on xpath=//button[text()='Add Element']
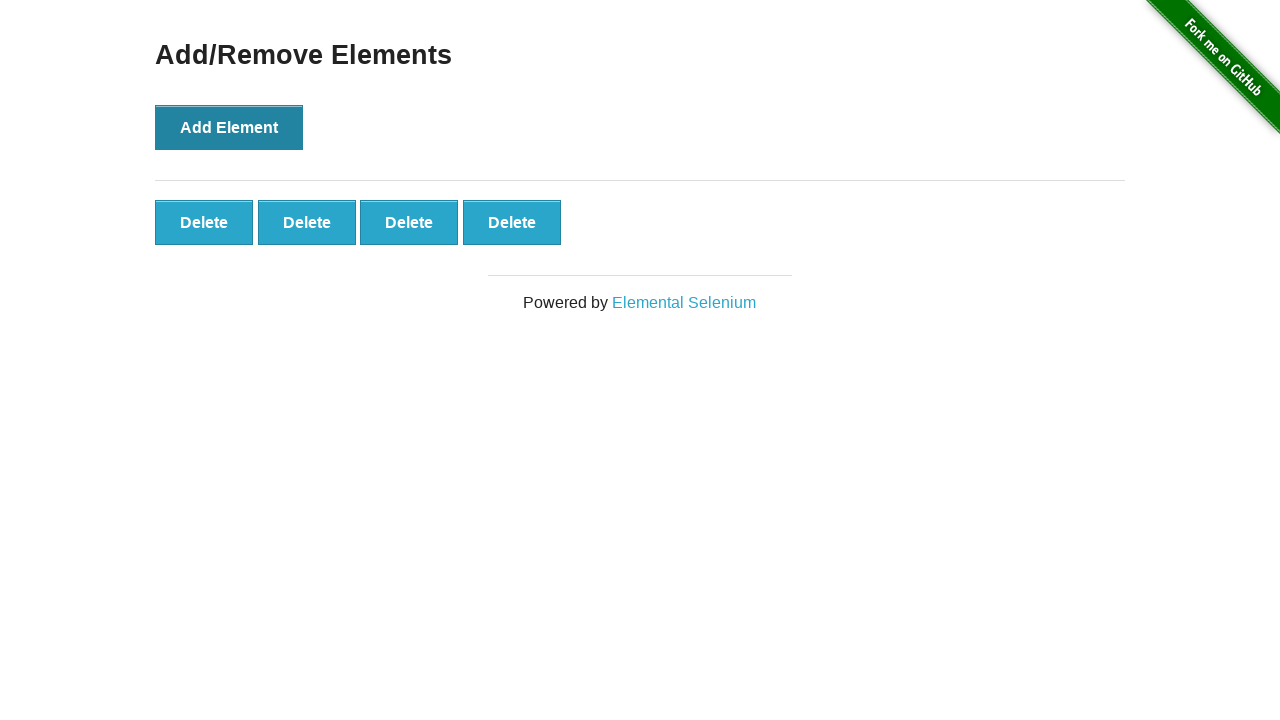

Verified that 4 Delete buttons were created
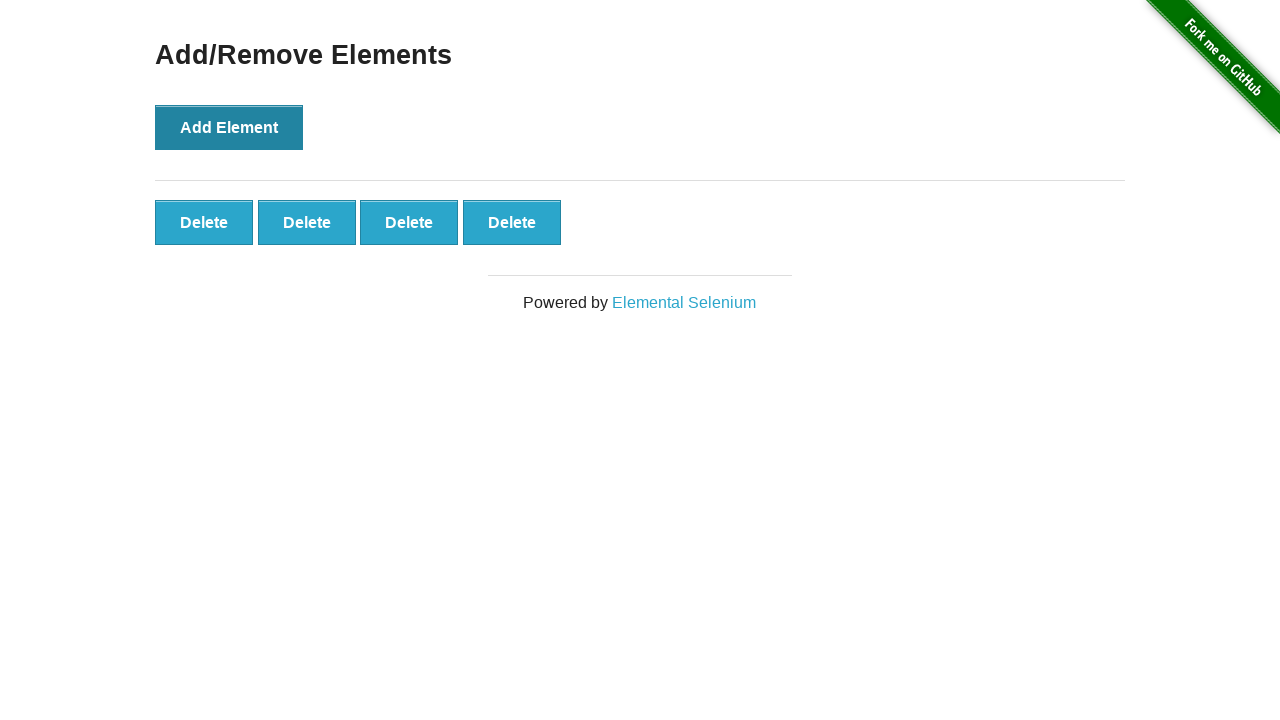

Clicked Delete button to remove element (iteration 1) at (204, 222) on xpath=//div[@id='elements']/button[text()='Delete'] >> nth=0
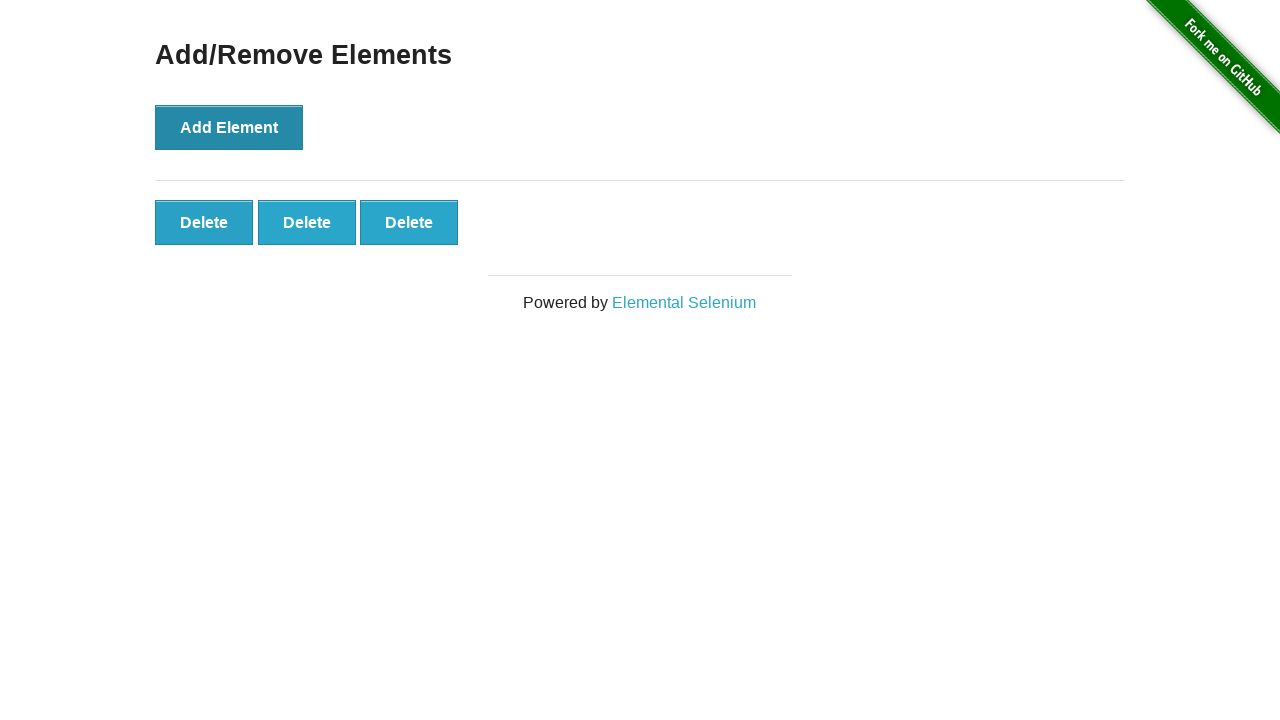

Clicked Delete button to remove element (iteration 2) at (204, 222) on xpath=//div[@id='elements']/button[text()='Delete'] >> nth=0
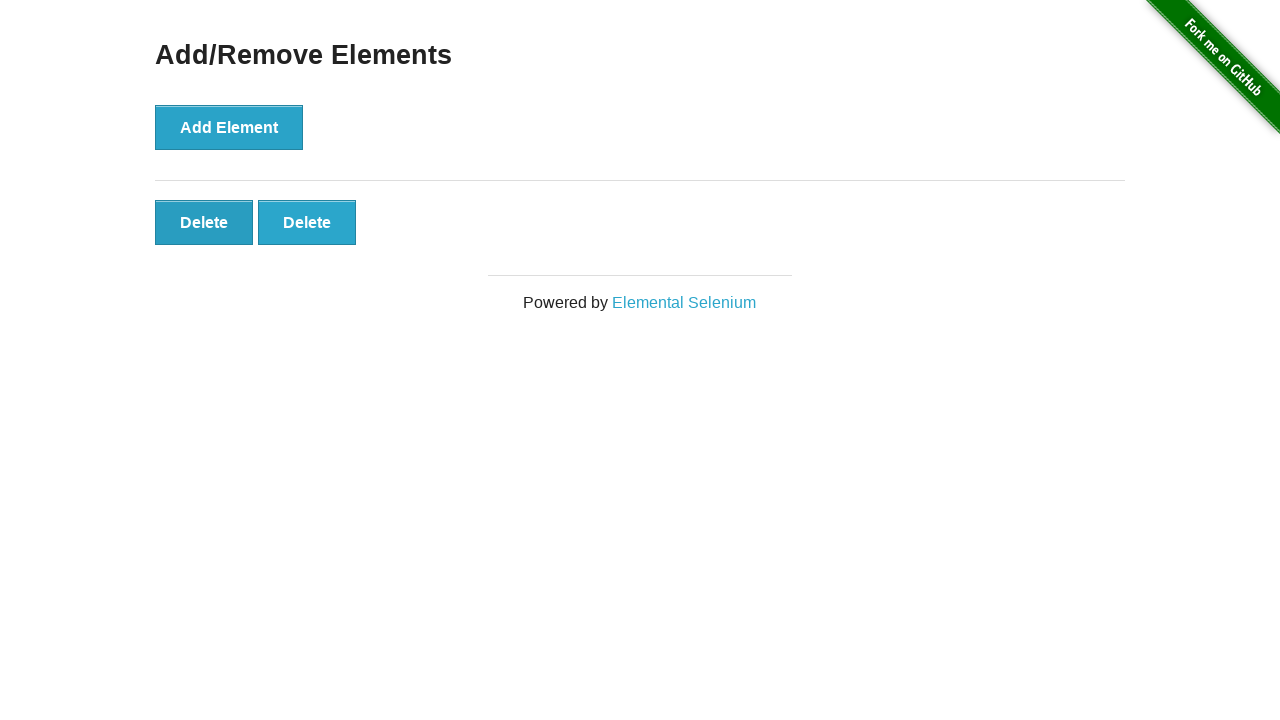

Verified that 2 Delete buttons remain after deletions
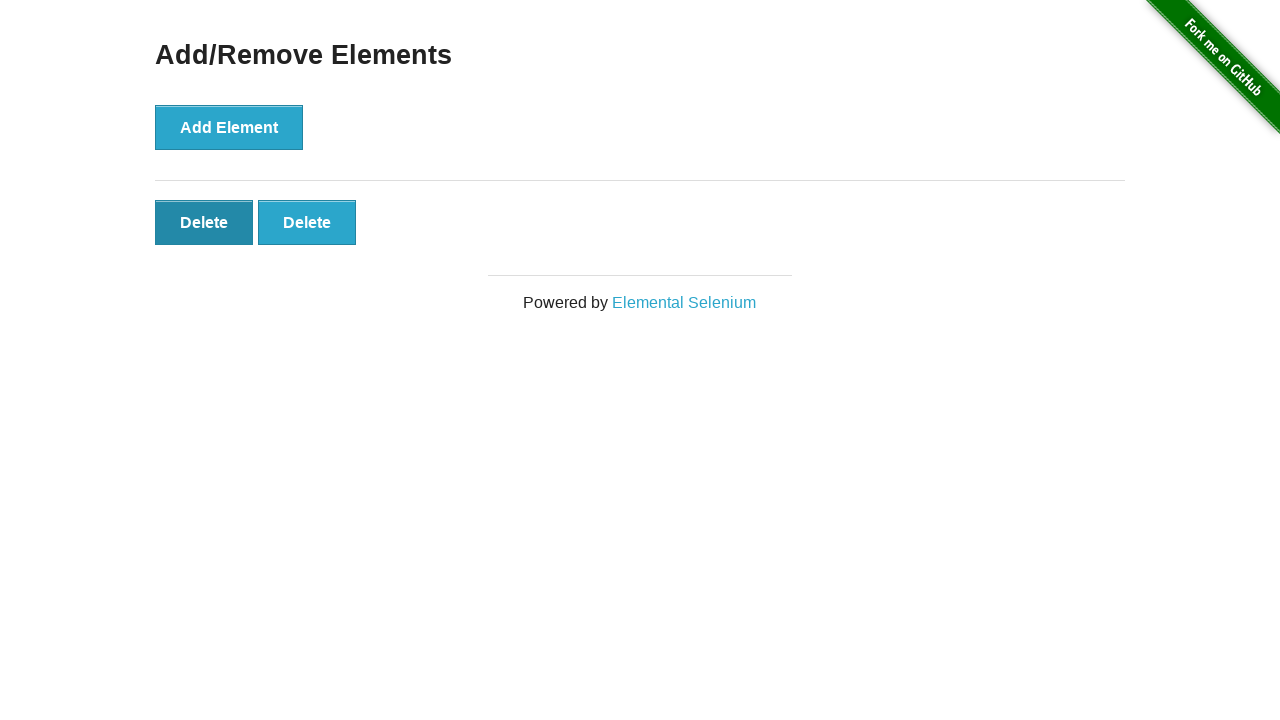

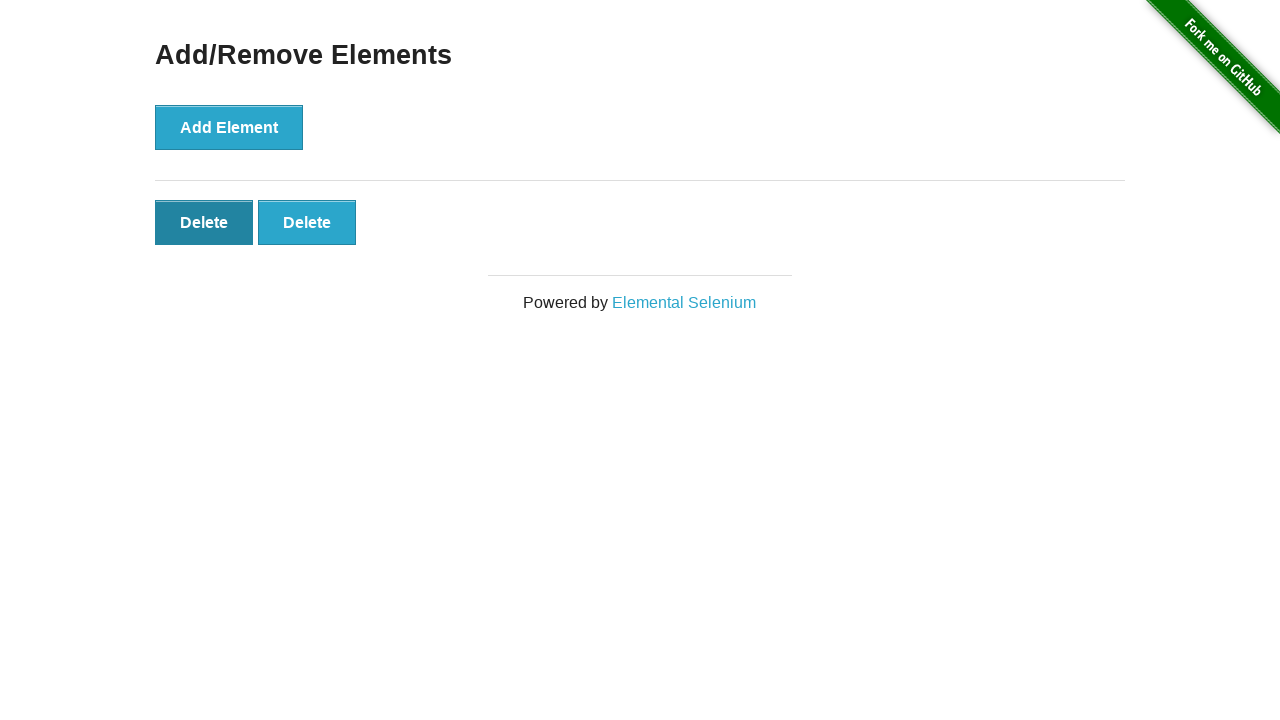